Tests that submitting a form with an invalid email format is not allowed by filling all fields with an invalid email and clicking submit

Starting URL: https://davi-vert.vercel.app/index.html

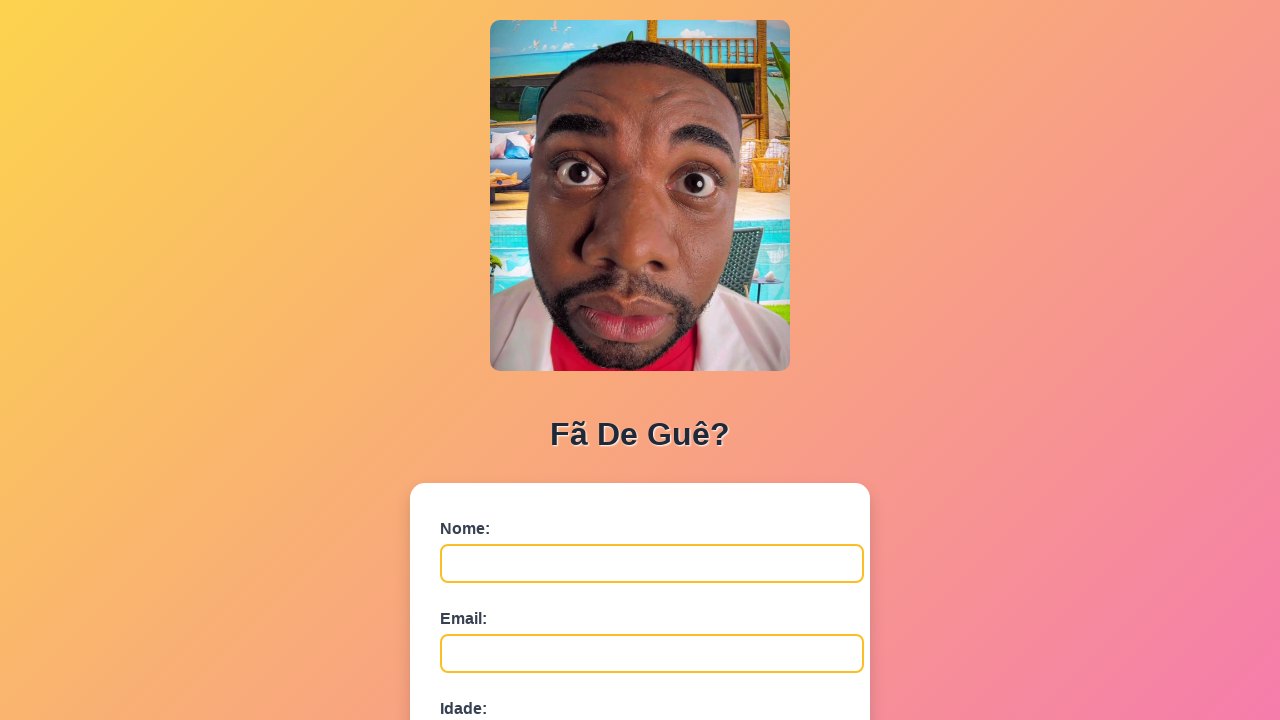

Filled name field with 'Email Ruim' on #nome
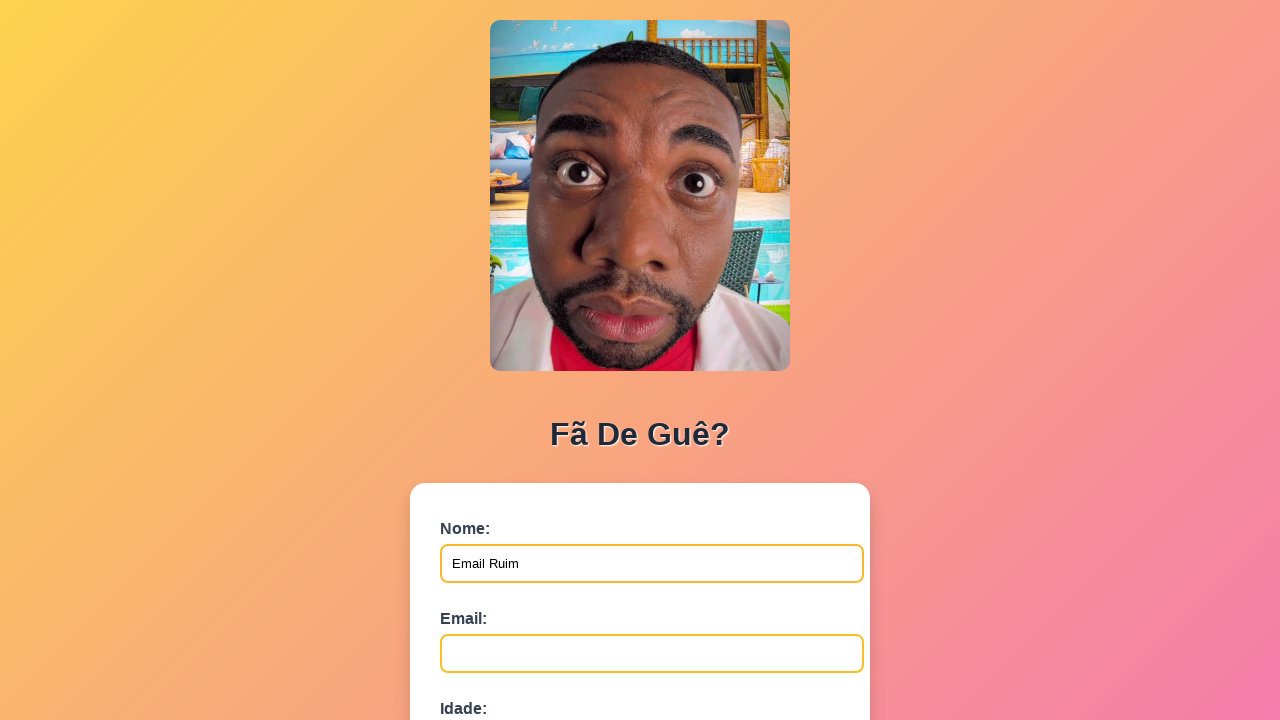

Filled email field with invalid email 'emailinvalido' on #email
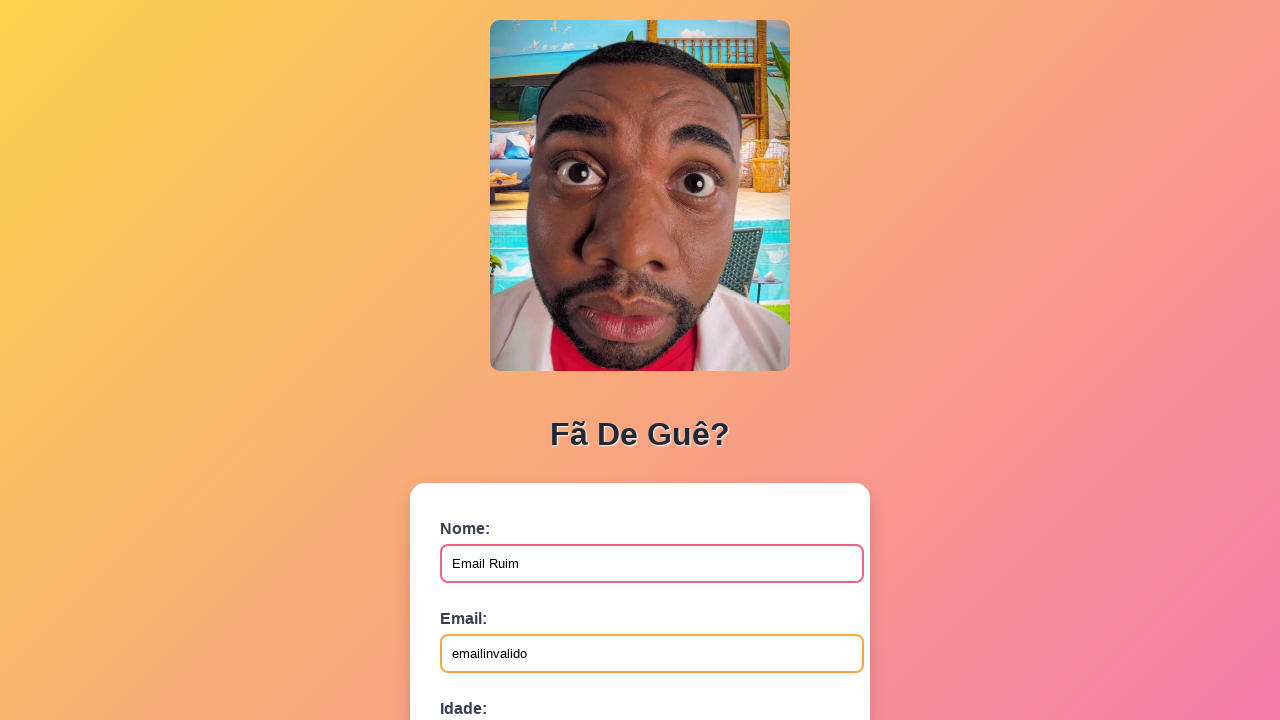

Filled age field with '30' on #idade
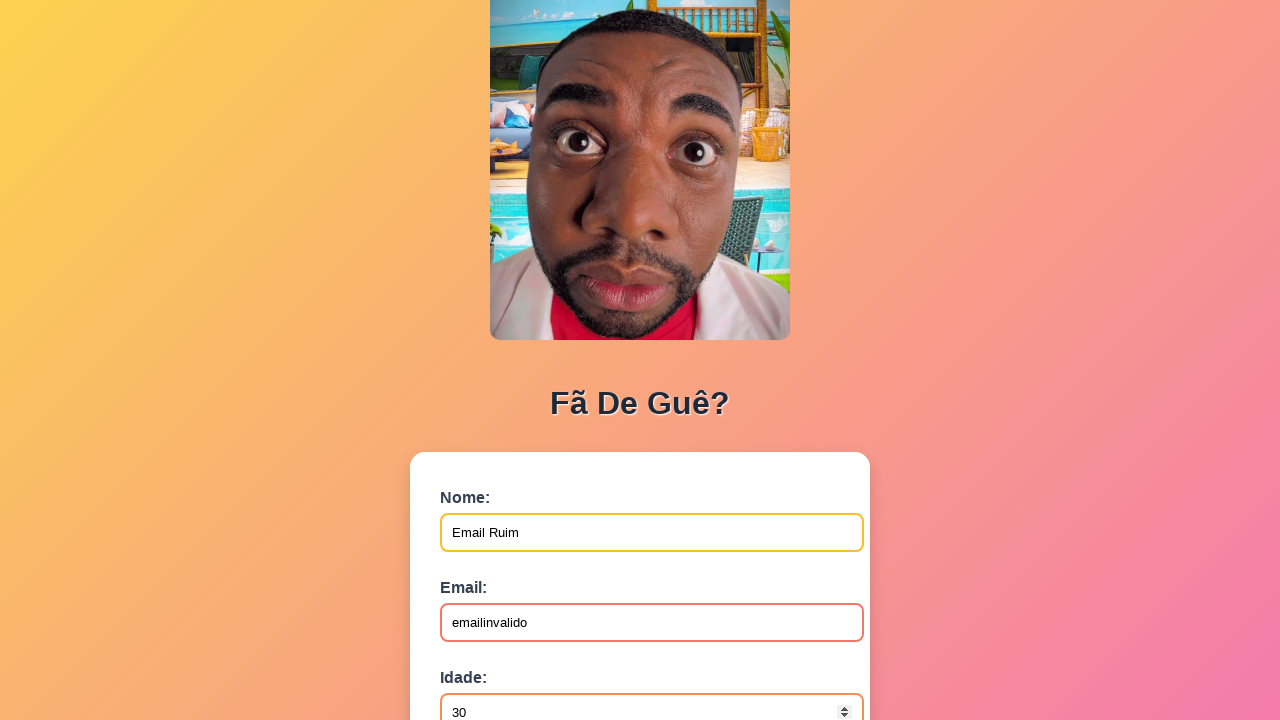

Clicked submit button to attempt form submission with invalid email at (490, 569) on button[type='submit']
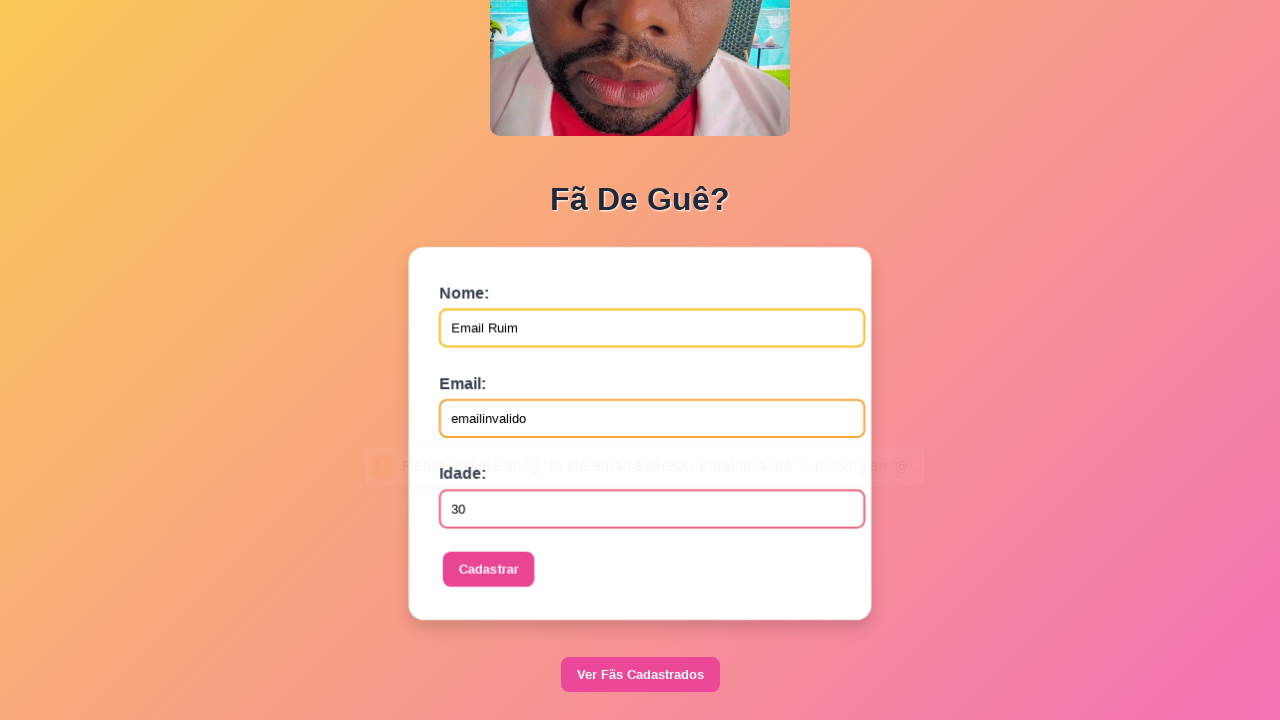

Waited for form processing to complete
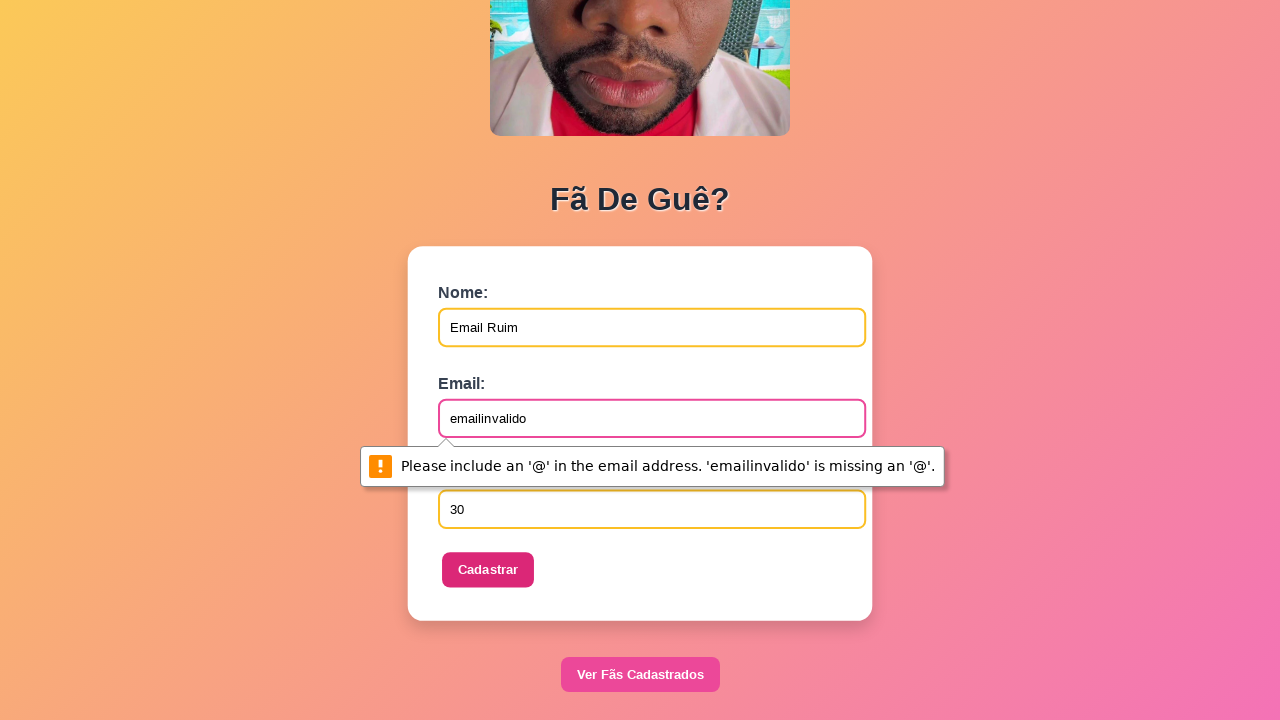

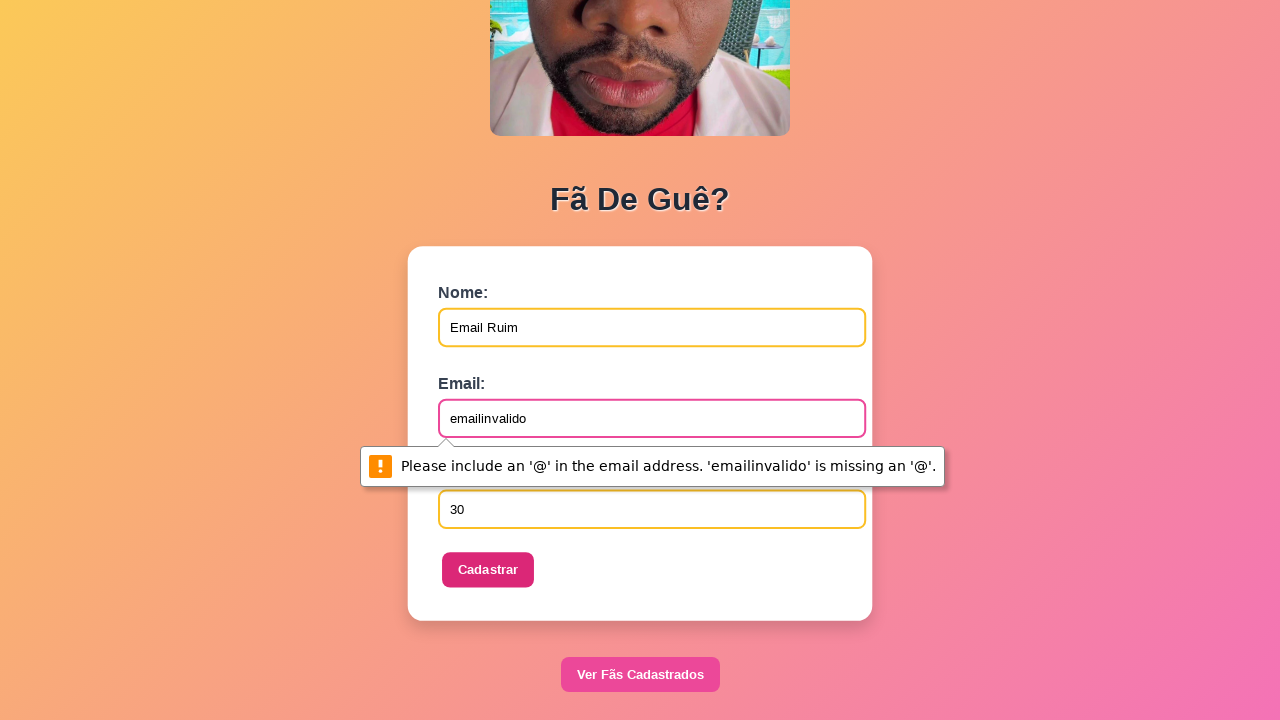